Adds a product to the cart and handles the confirmation alert

Starting URL: https://www.demoblaze.com/prod.html?idp_=9

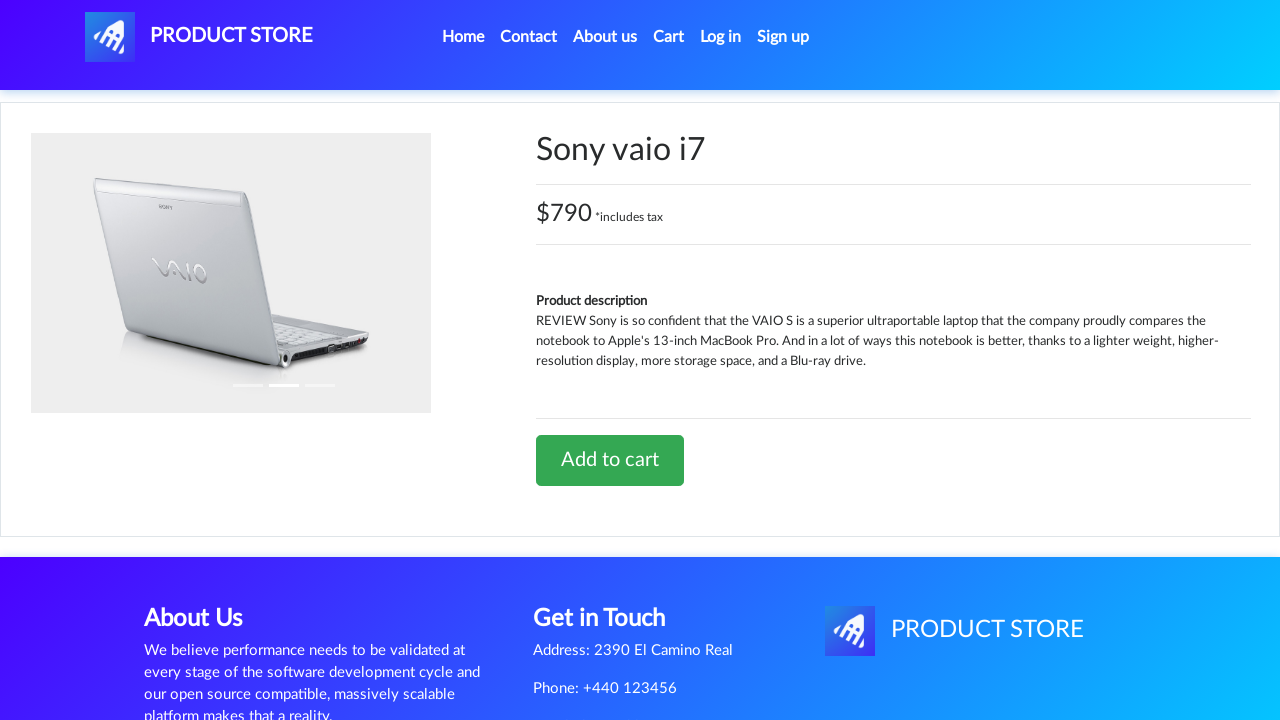

Clicked 'Add to Cart' button for product ID 9 at (610, 460) on a.btn-success
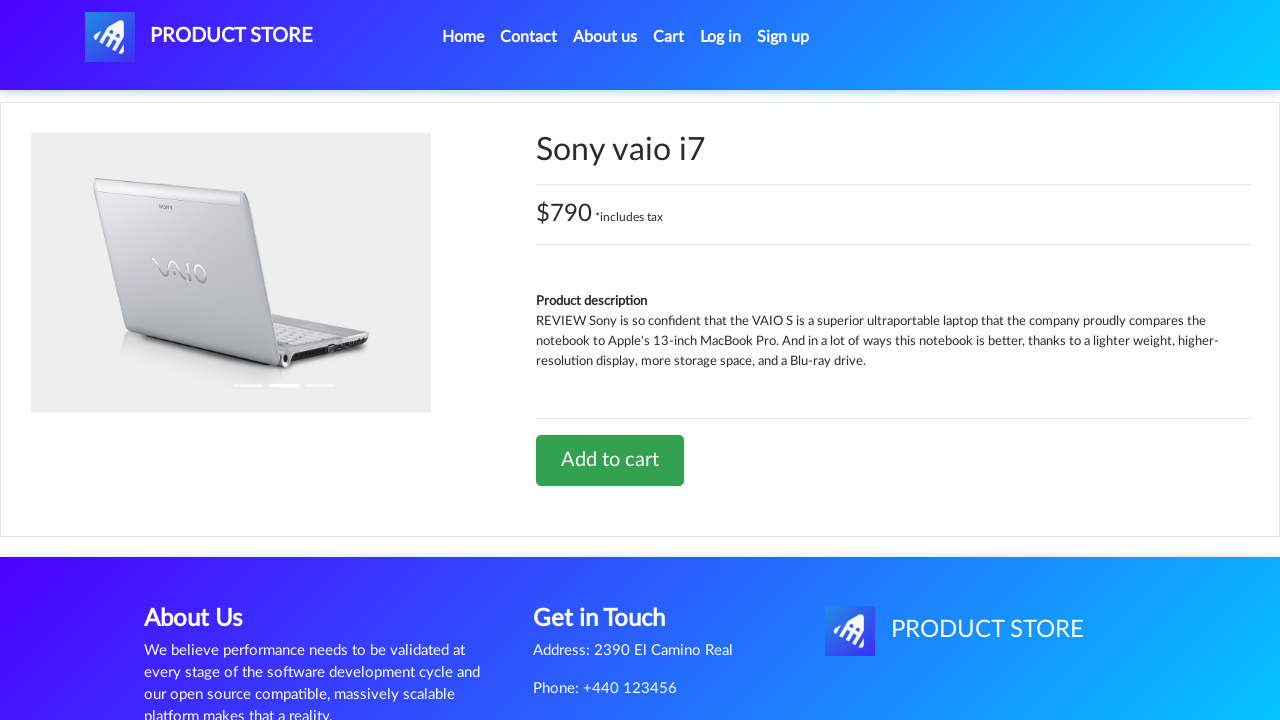

Set up dialog handler to accept confirmation alert
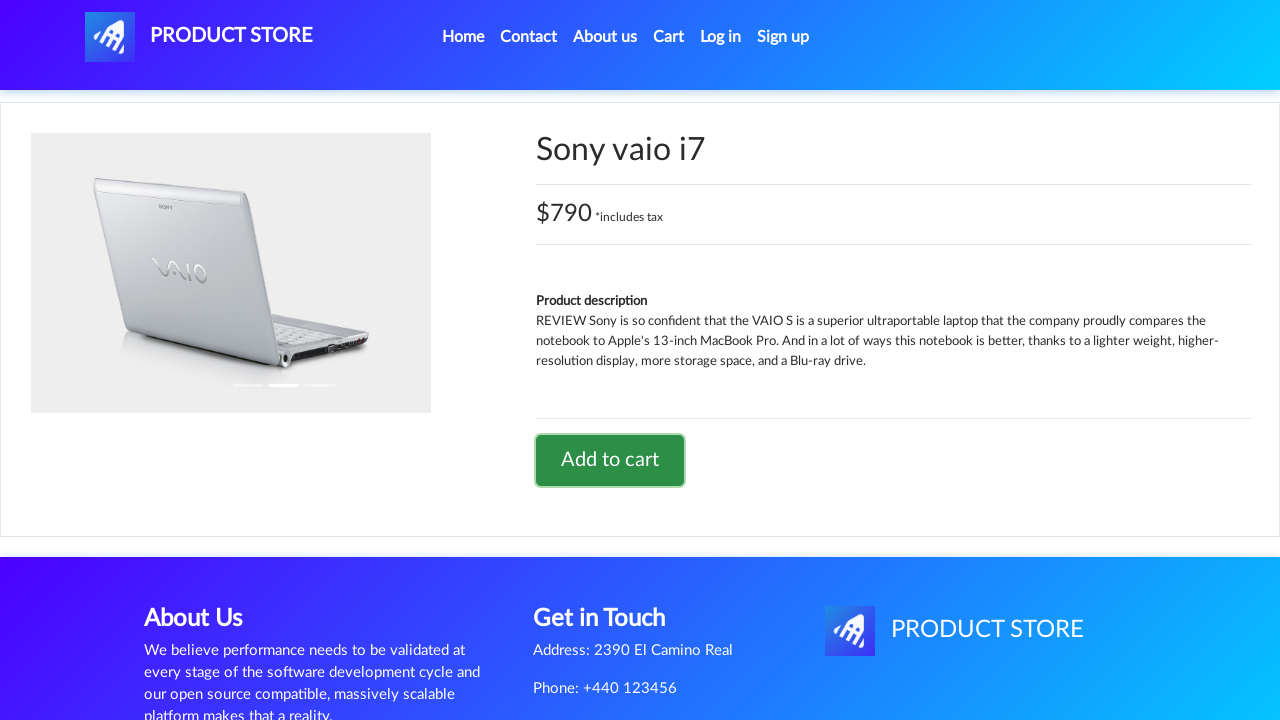

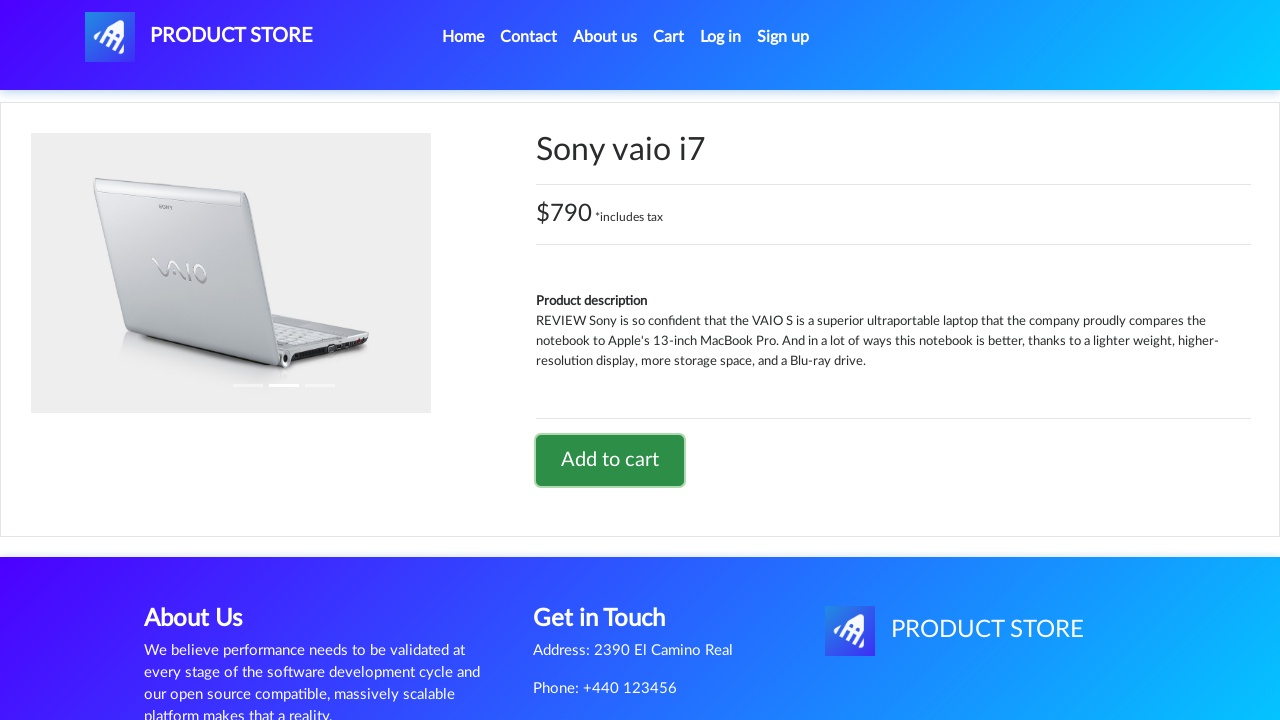